Tests checkbox functionality by selecting checkboxes if they are not already selected and verifying their state

Starting URL: https://testcenter.techproeducation.com/index.php?page=checkboxes

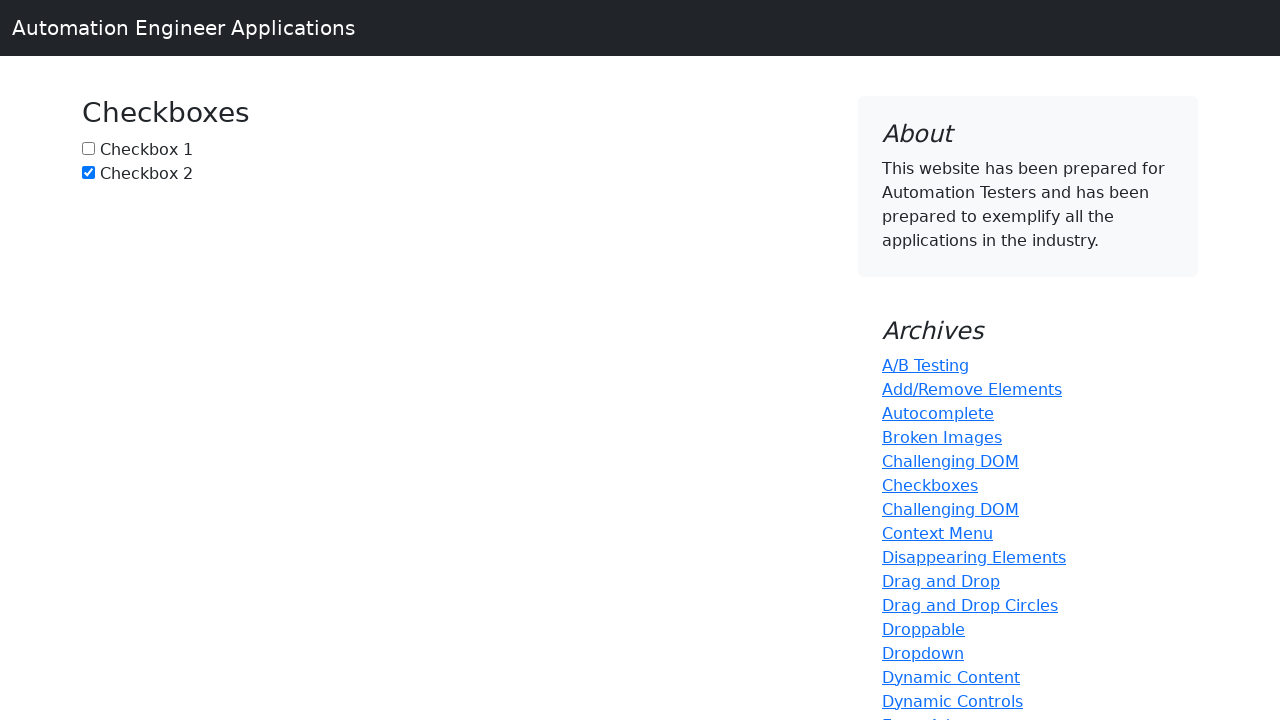

Navigated to checkbox test page
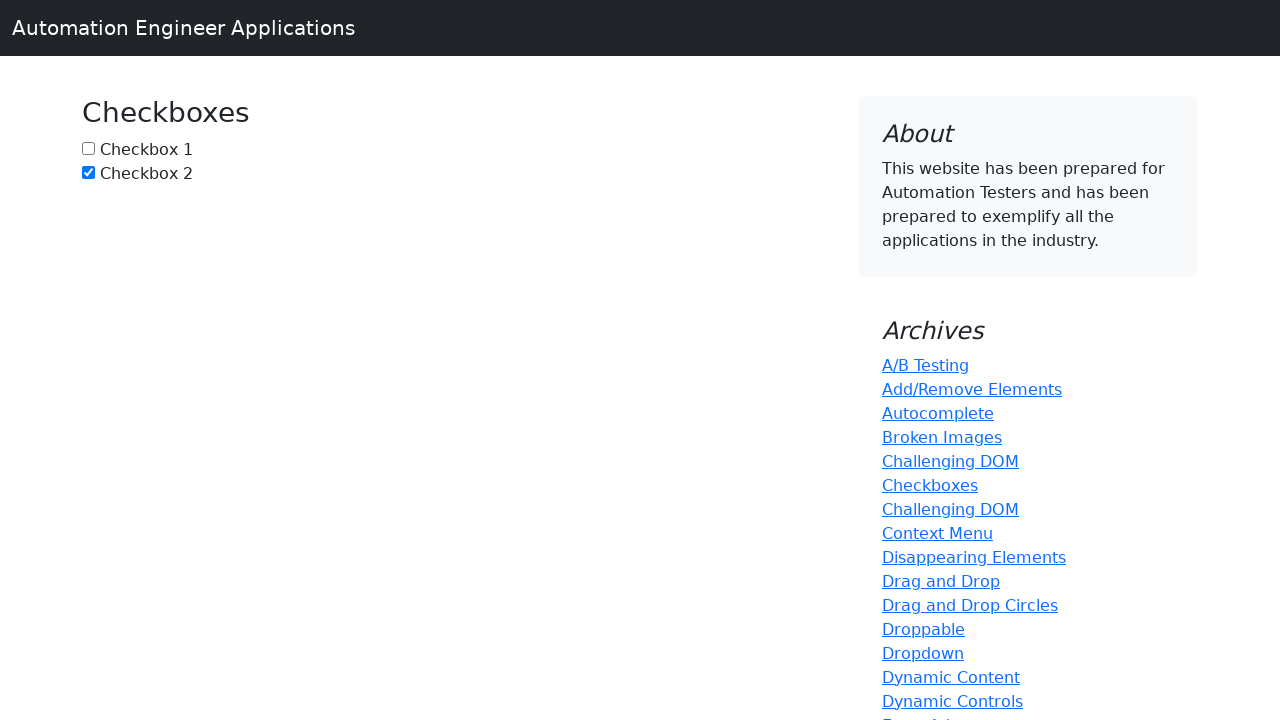

Located checkbox1 element
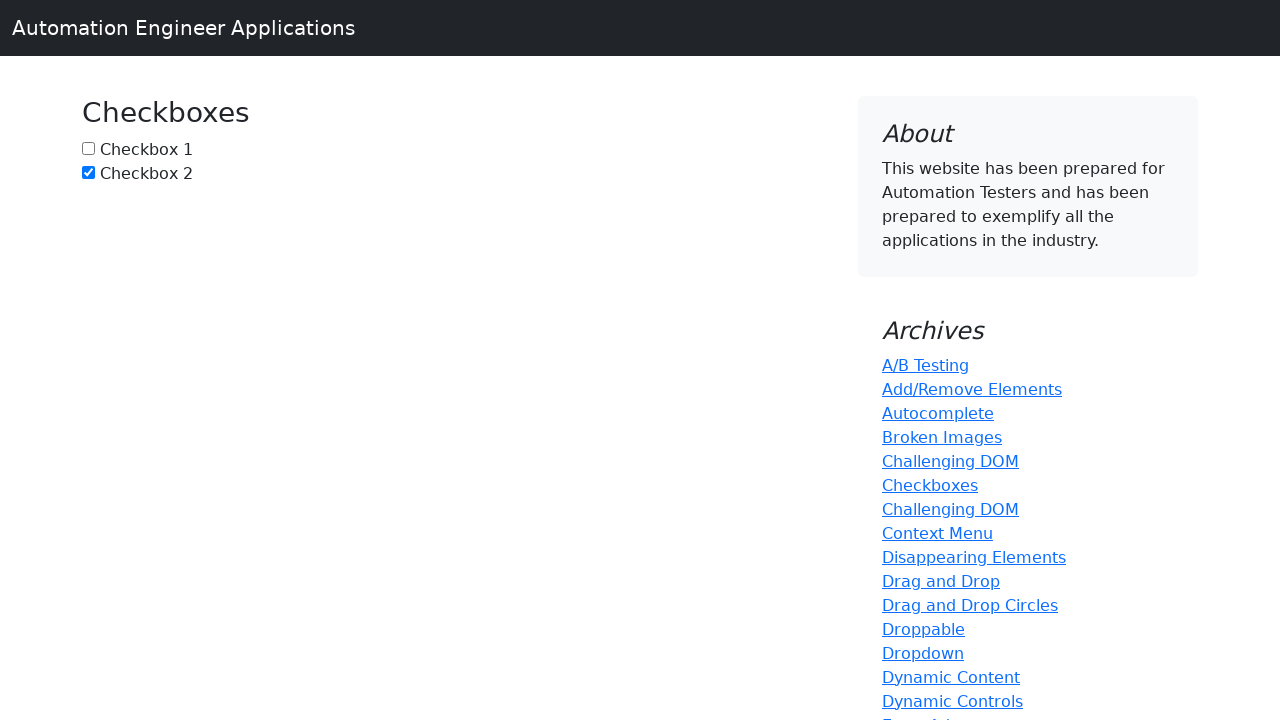

Checkbox1 was not checked, clicked to select it at (88, 148) on xpath=//input[@id='box1']
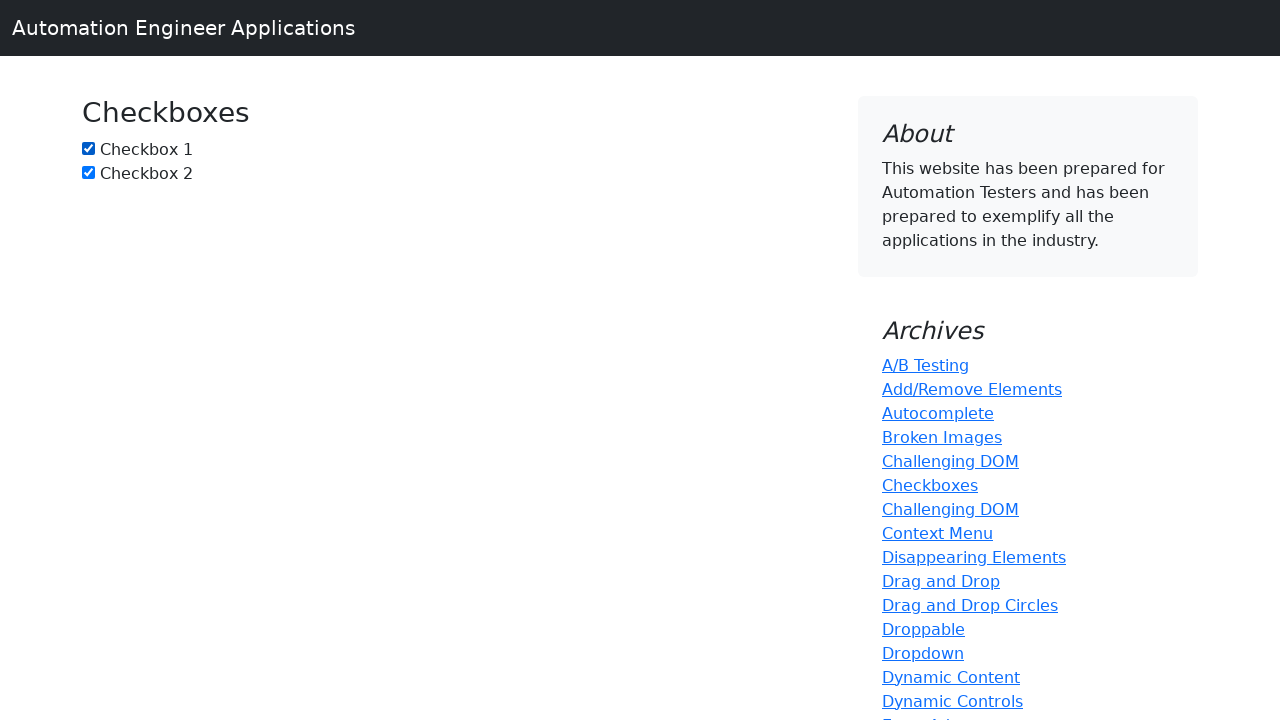

Located checkbox2 element
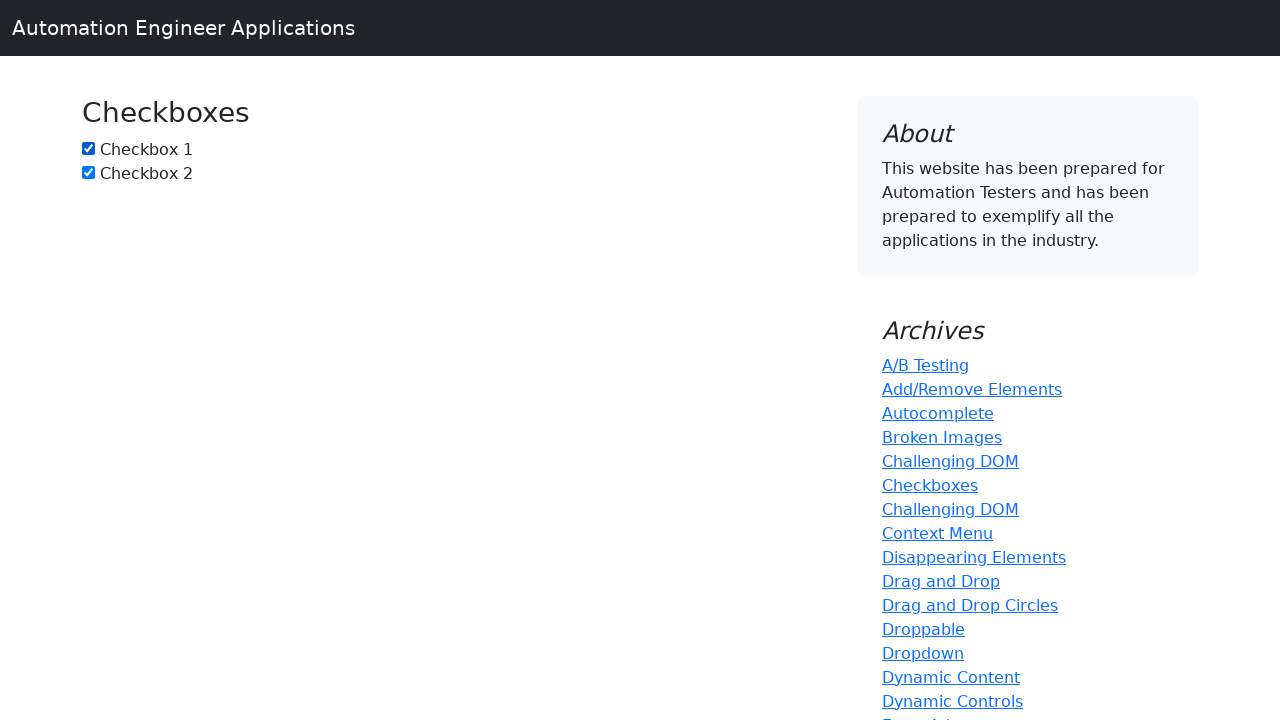

Checkbox2 was already checked, no action needed
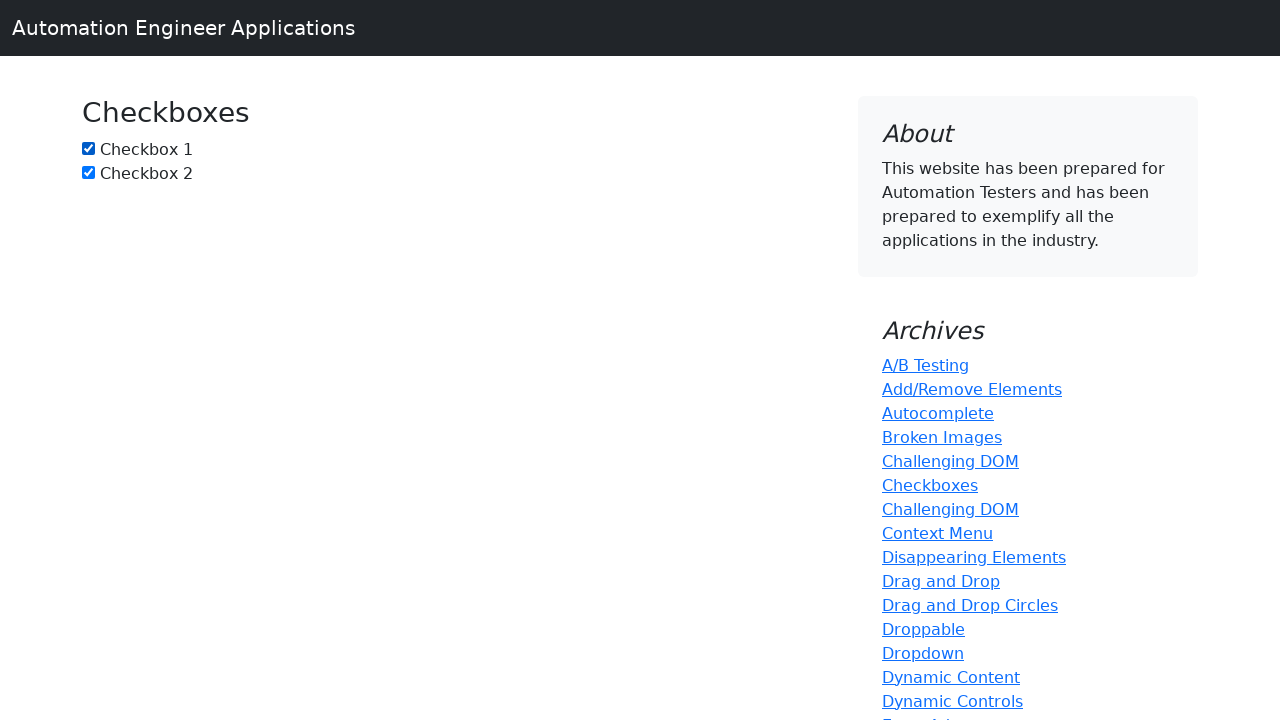

Verified that checkbox1 is checked
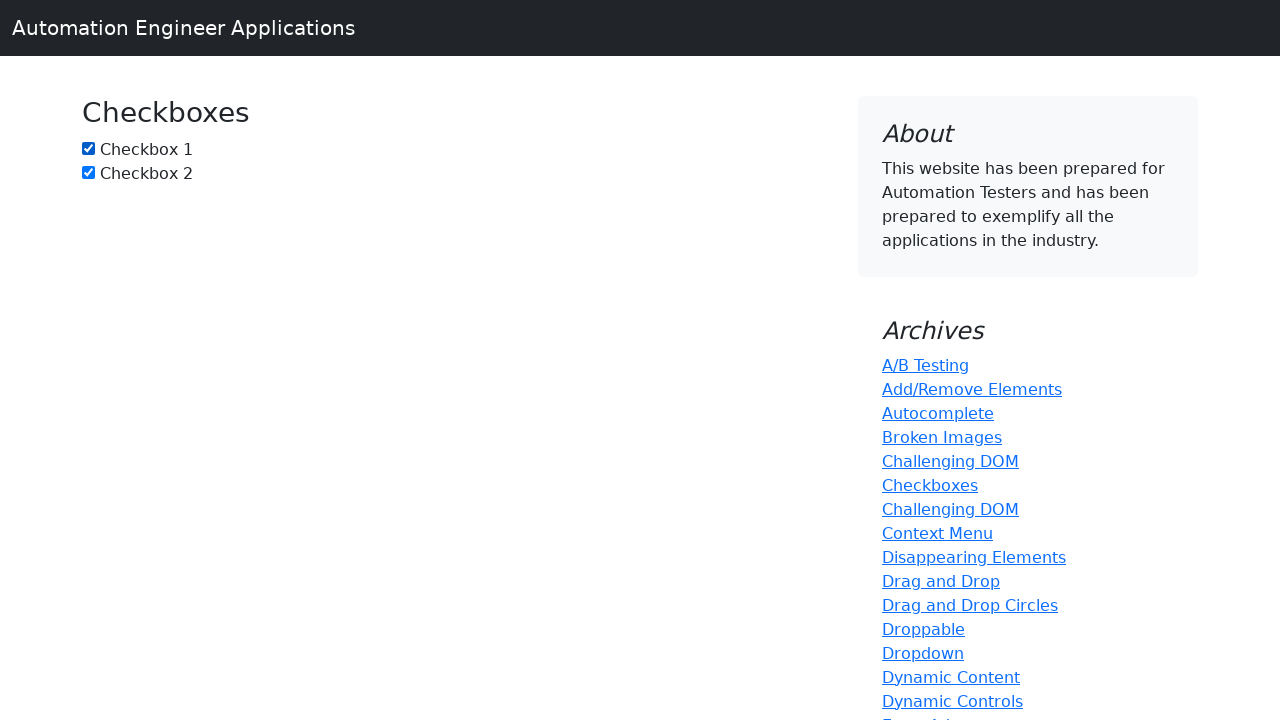

Verified that checkbox2 is checked
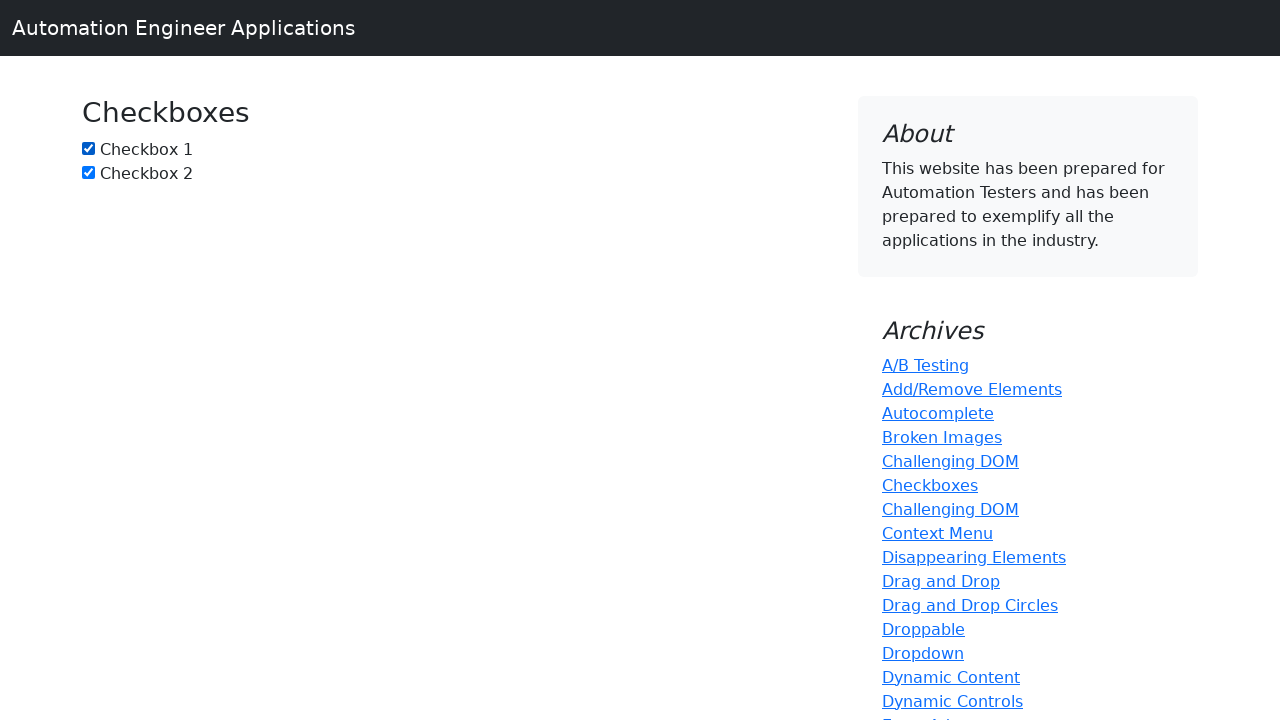

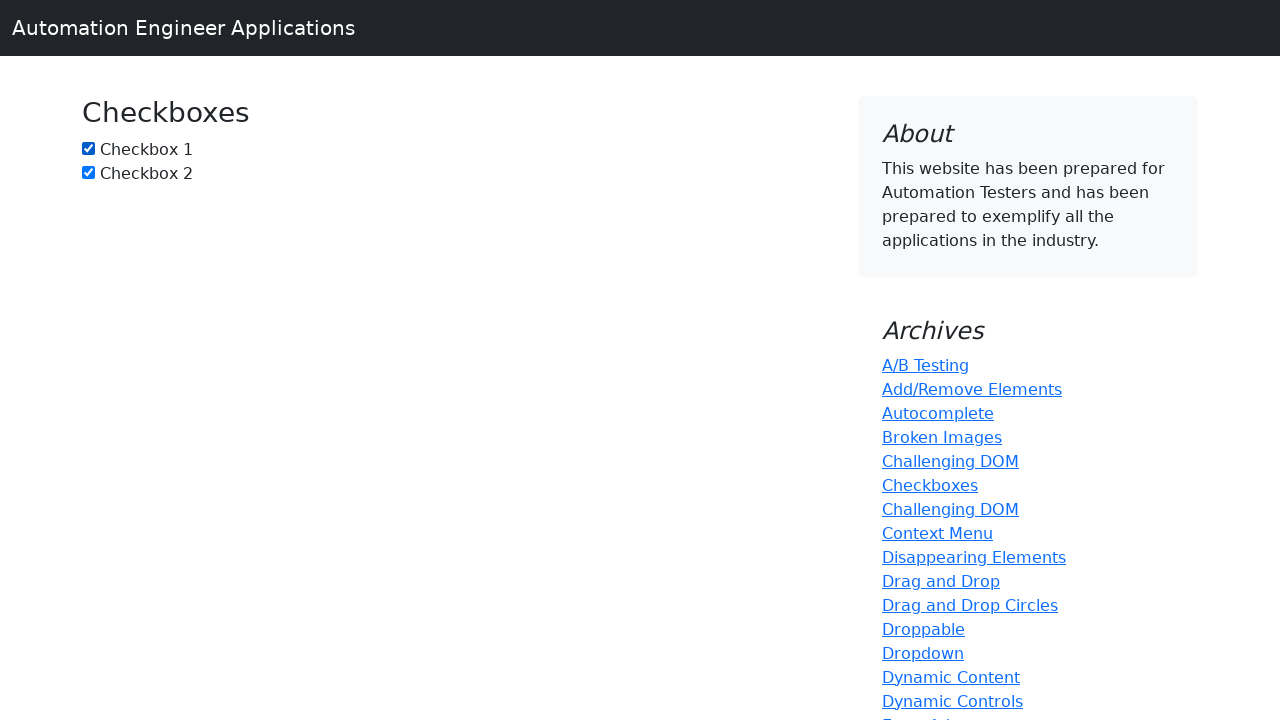